Navigates to Epoch Converter website and waits for the page to load

Starting URL: https://www.epochconverter.com

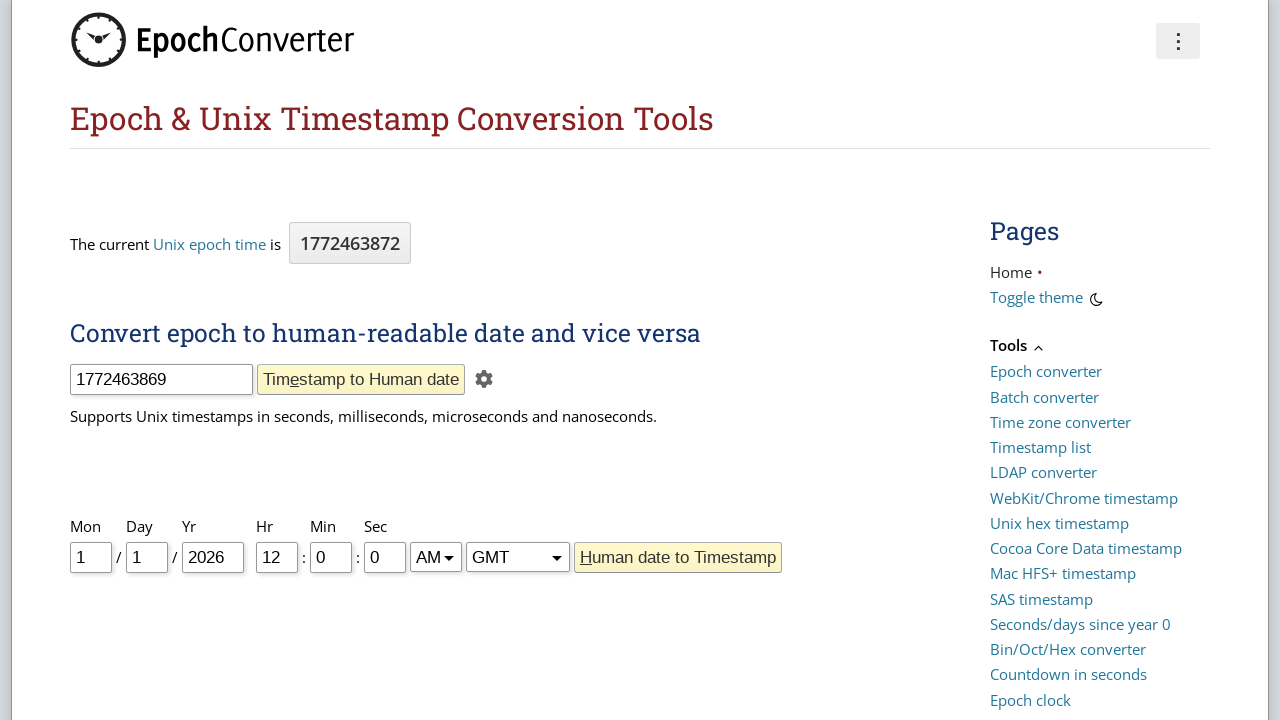

Navigated to Epoch Converter website
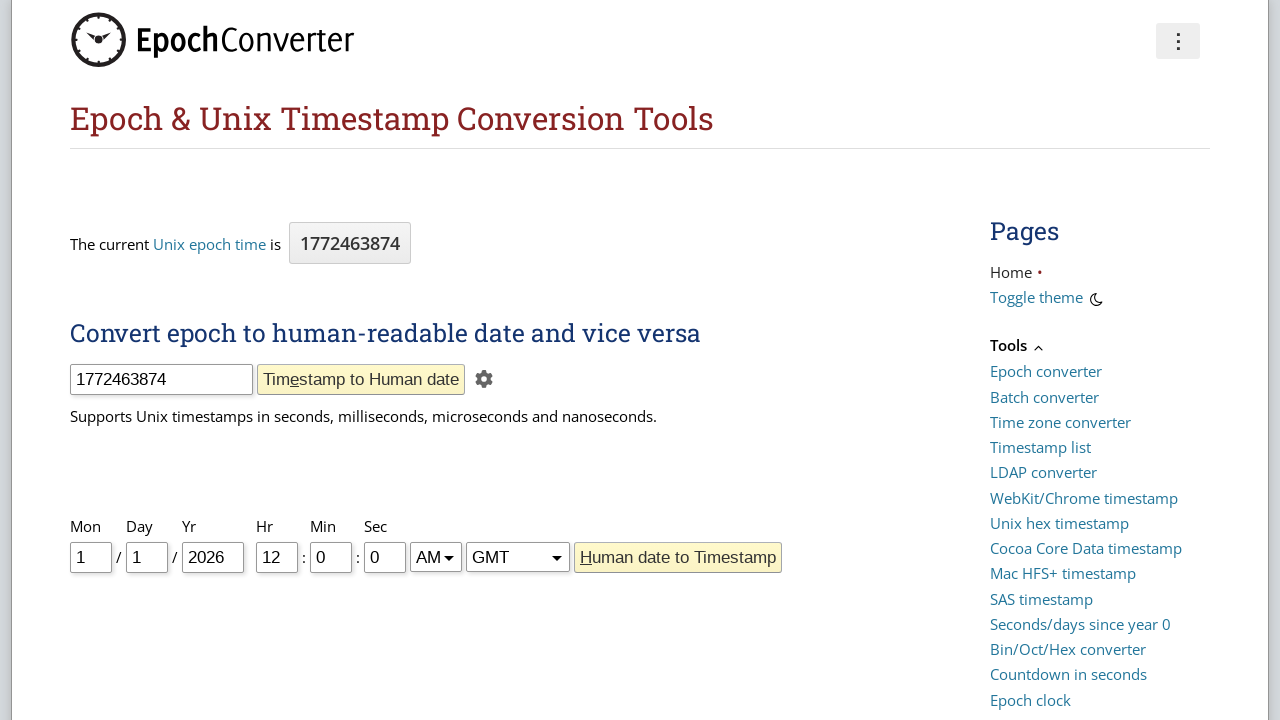

Page body loaded successfully
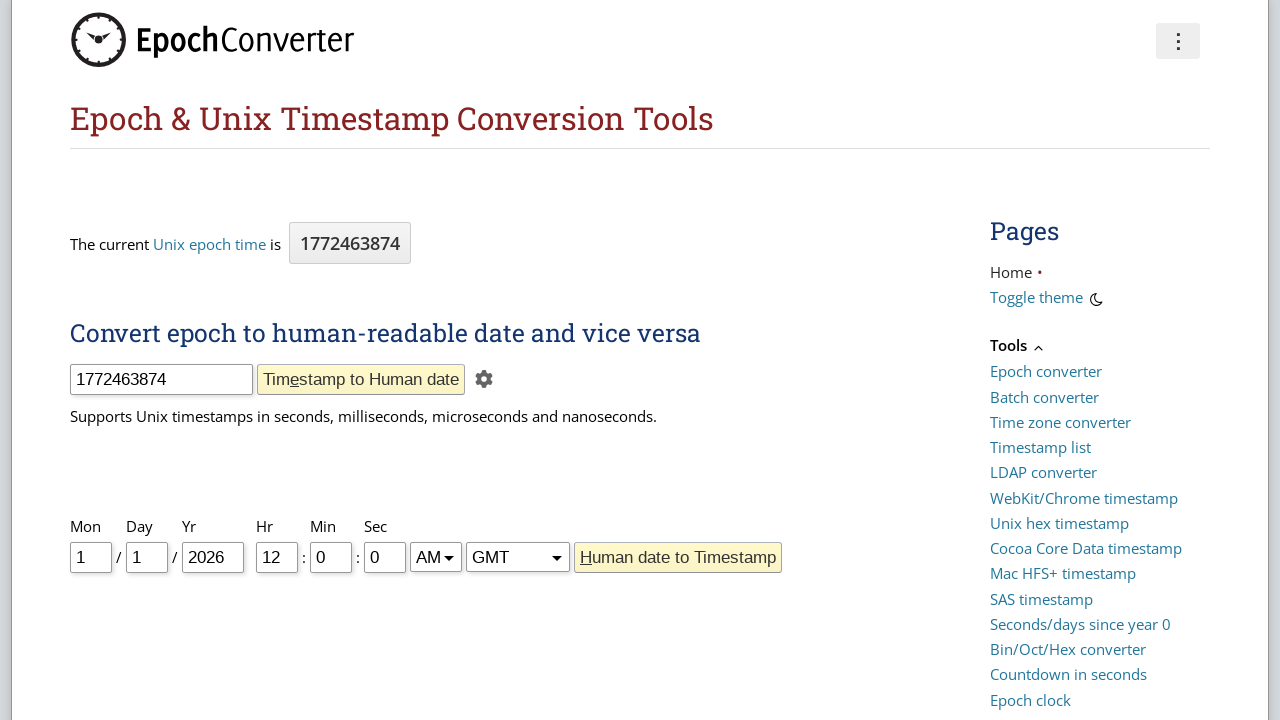

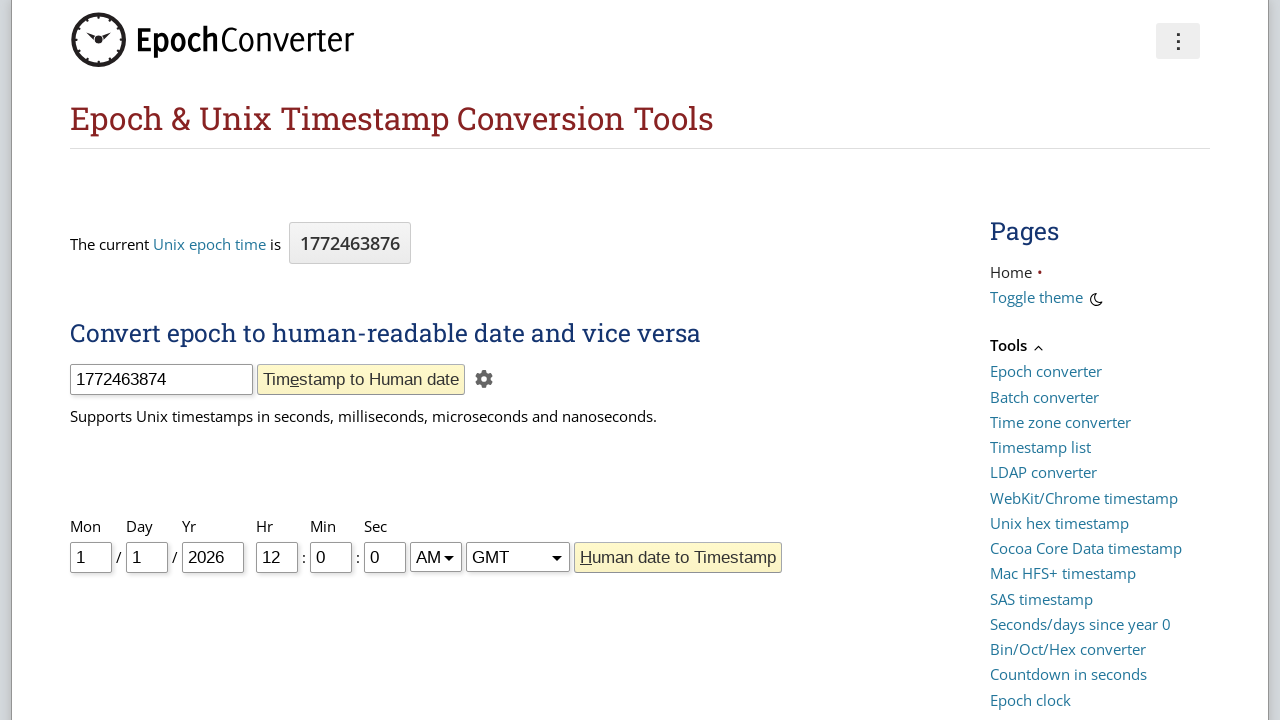